Tests form interaction on a sample webpage by filling username and password fields and toggling a checkbox

Starting URL: https://www.softwaretestingmaterial.com/sample-webpage-to-automate/

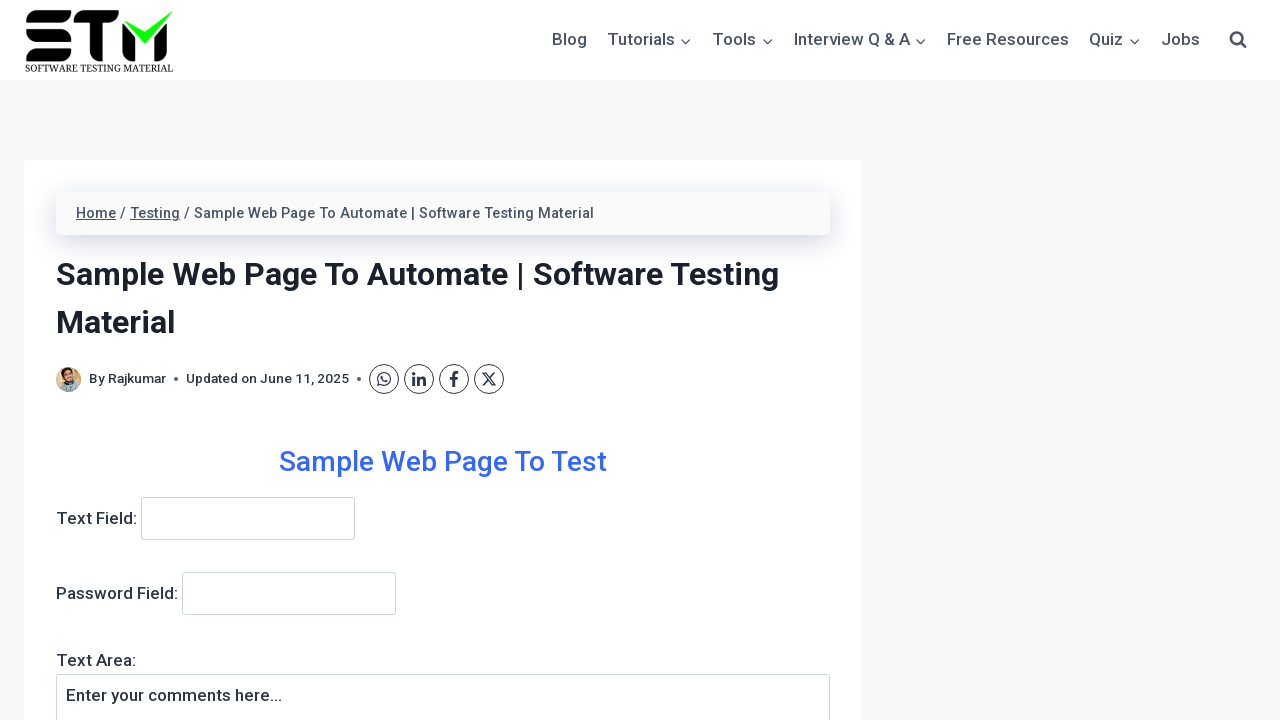

Filled username field with 'swapnil' on input[name='username']
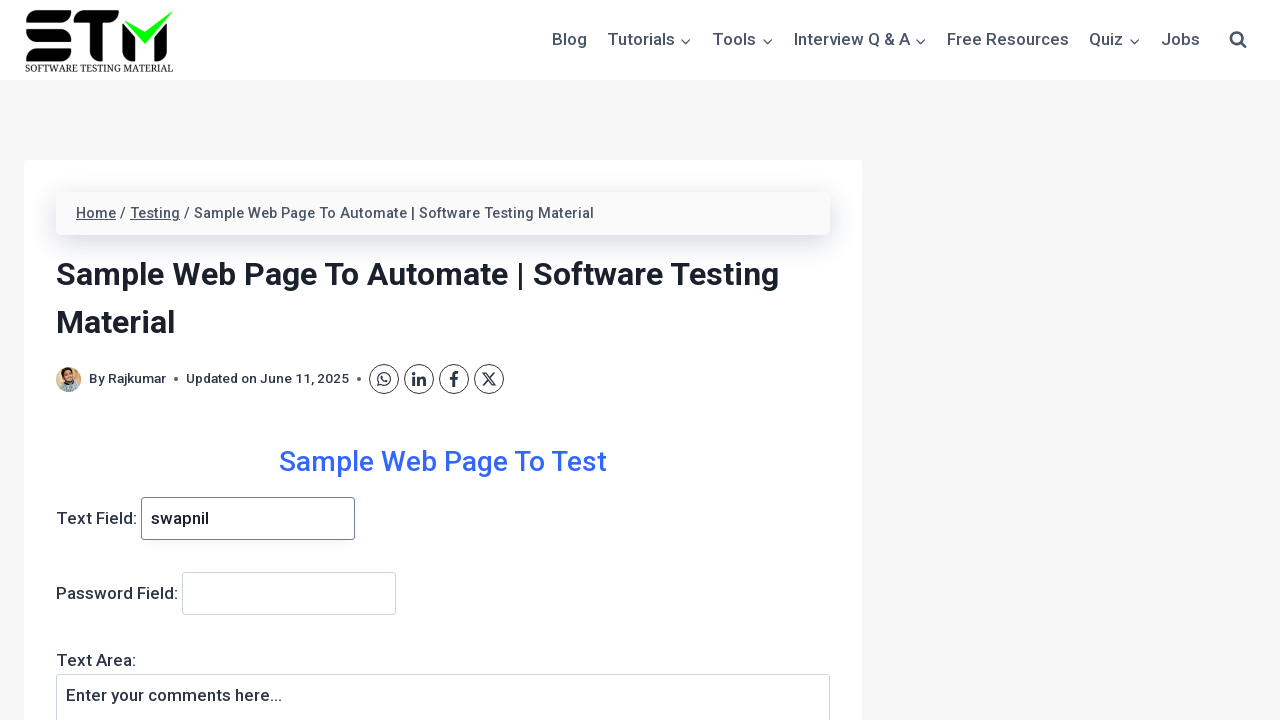

Filled password field with 'doiphode' on input[name='password']
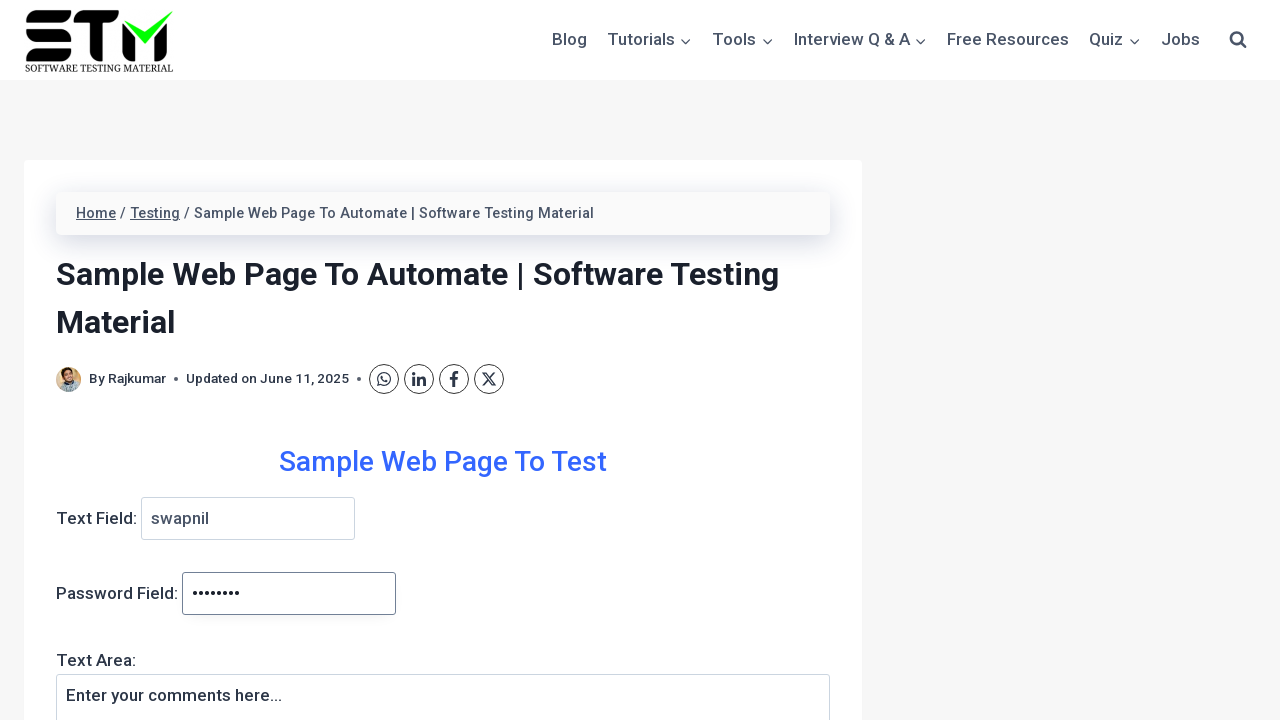

Located first checkbox element
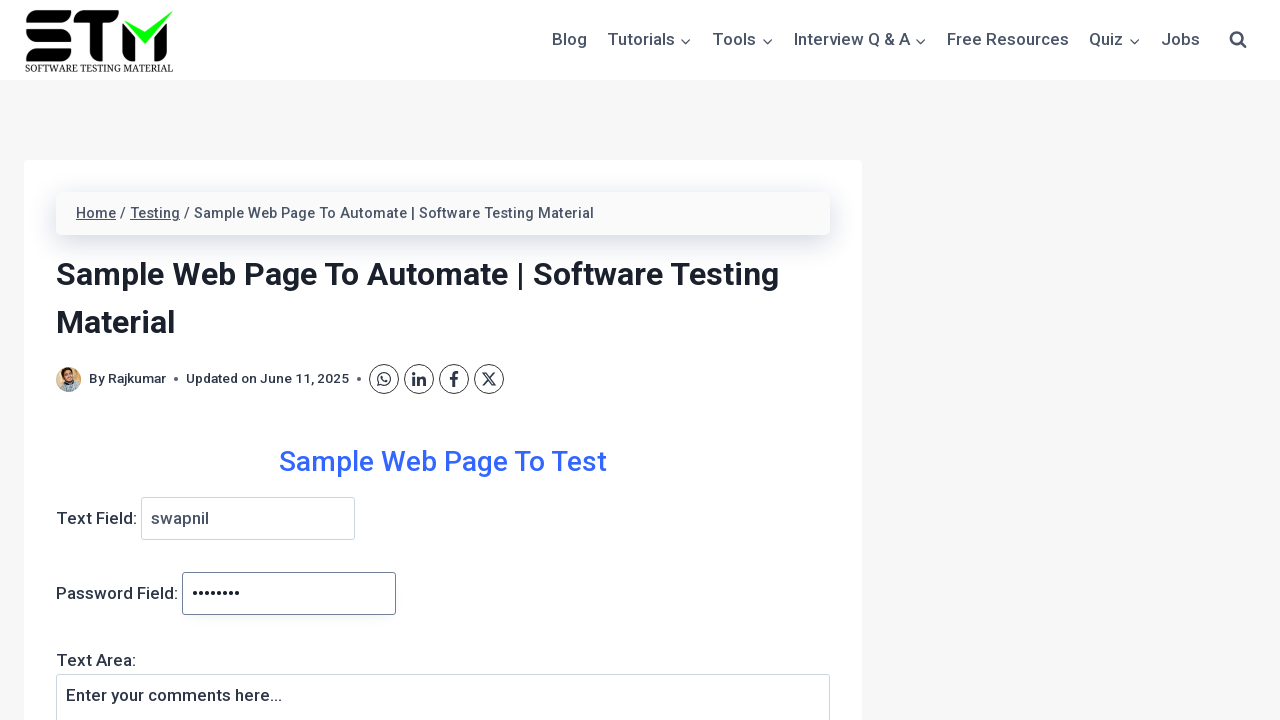

Verified checkbox is not checked
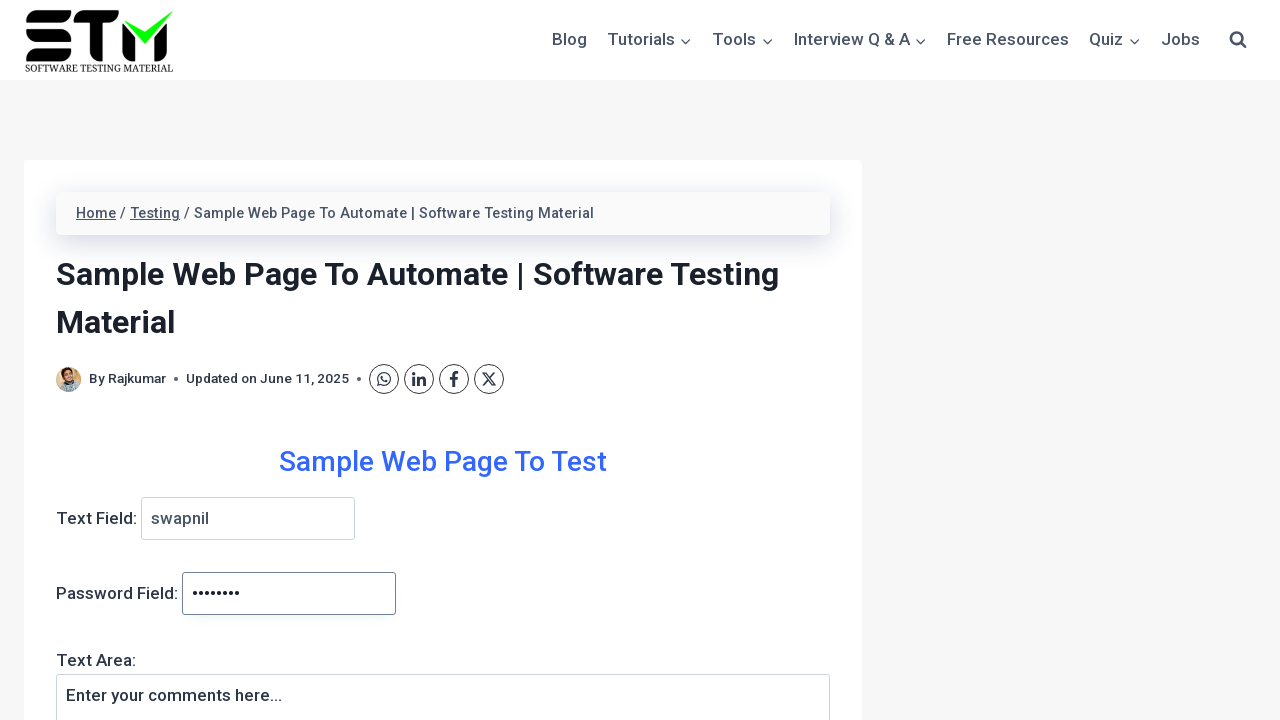

Clicked checkbox to toggle it at (62, 360) on input[name='checkboxes[]'] >> nth=0
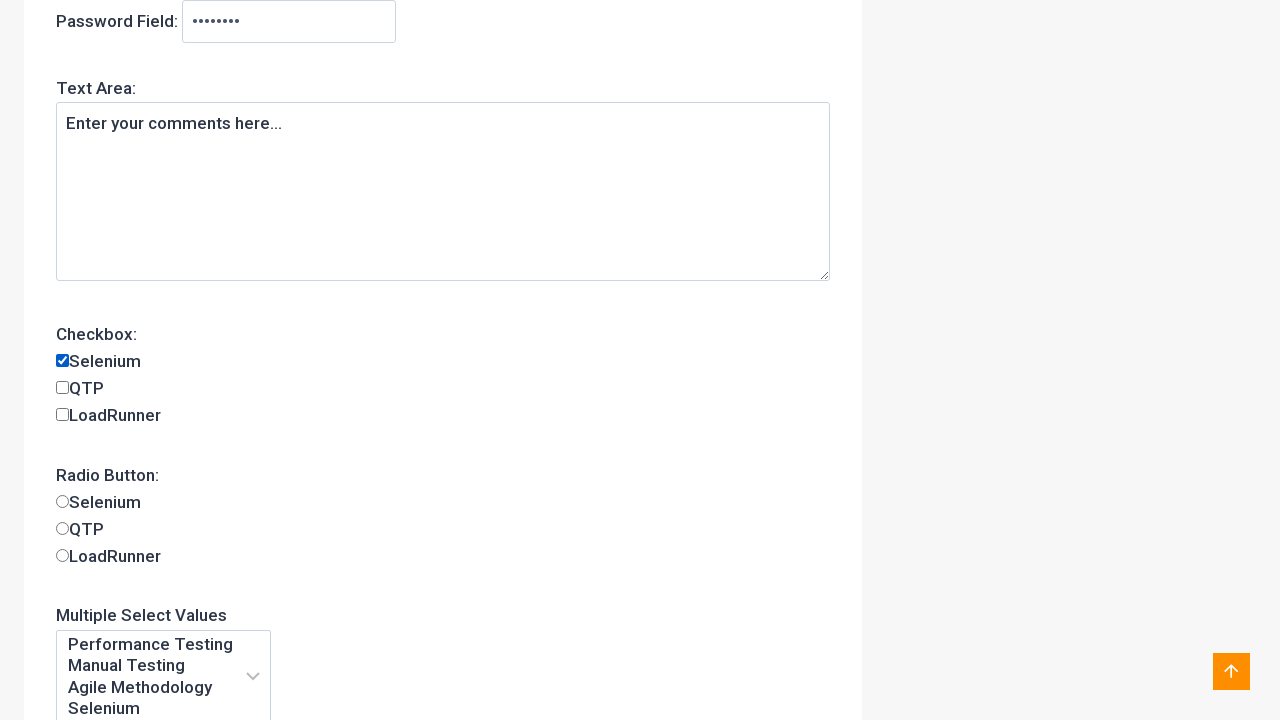

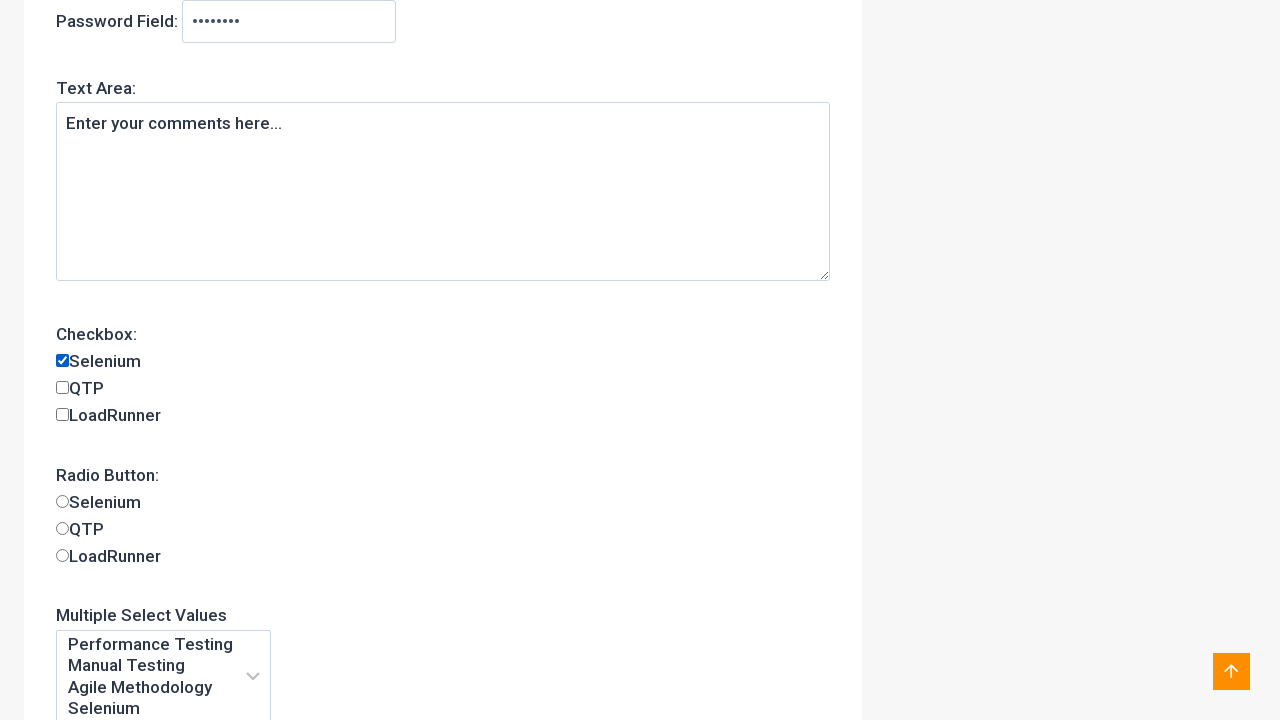